Tests dropdown selection by selecting Canada from the country dropdown

Starting URL: https://testautomationpractice.blogspot.com/

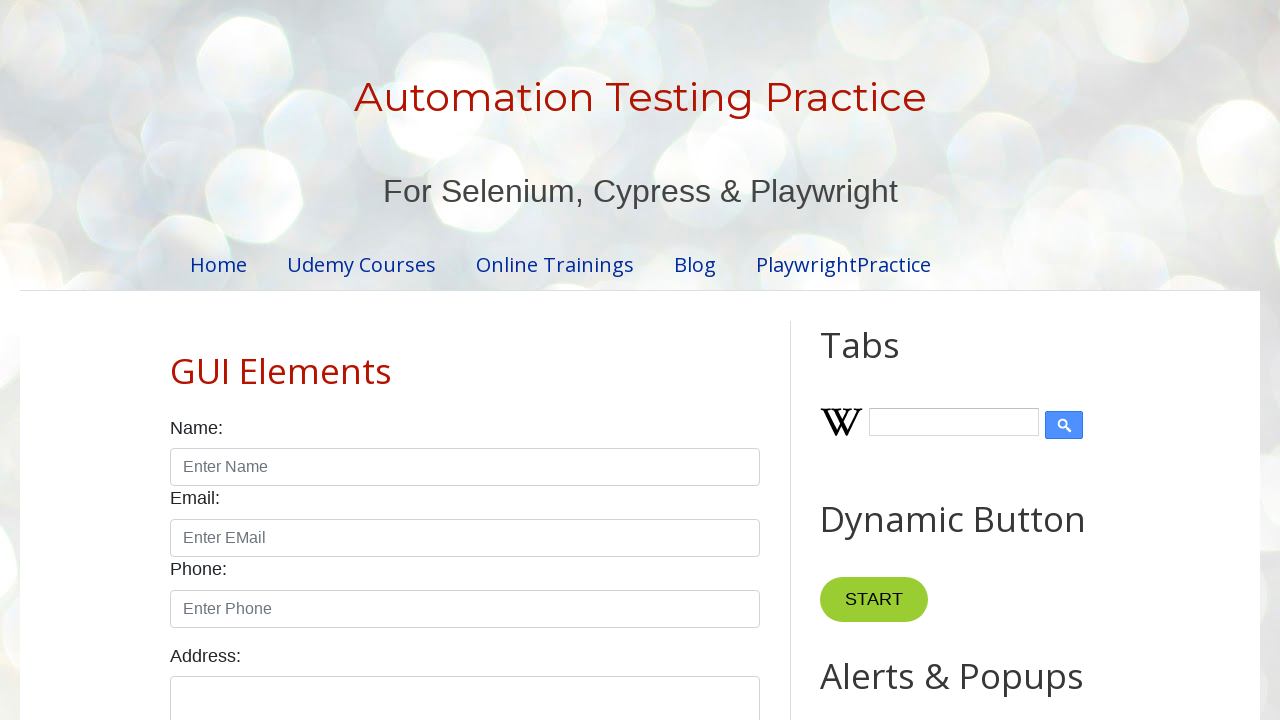

Navigated to test automation practice website
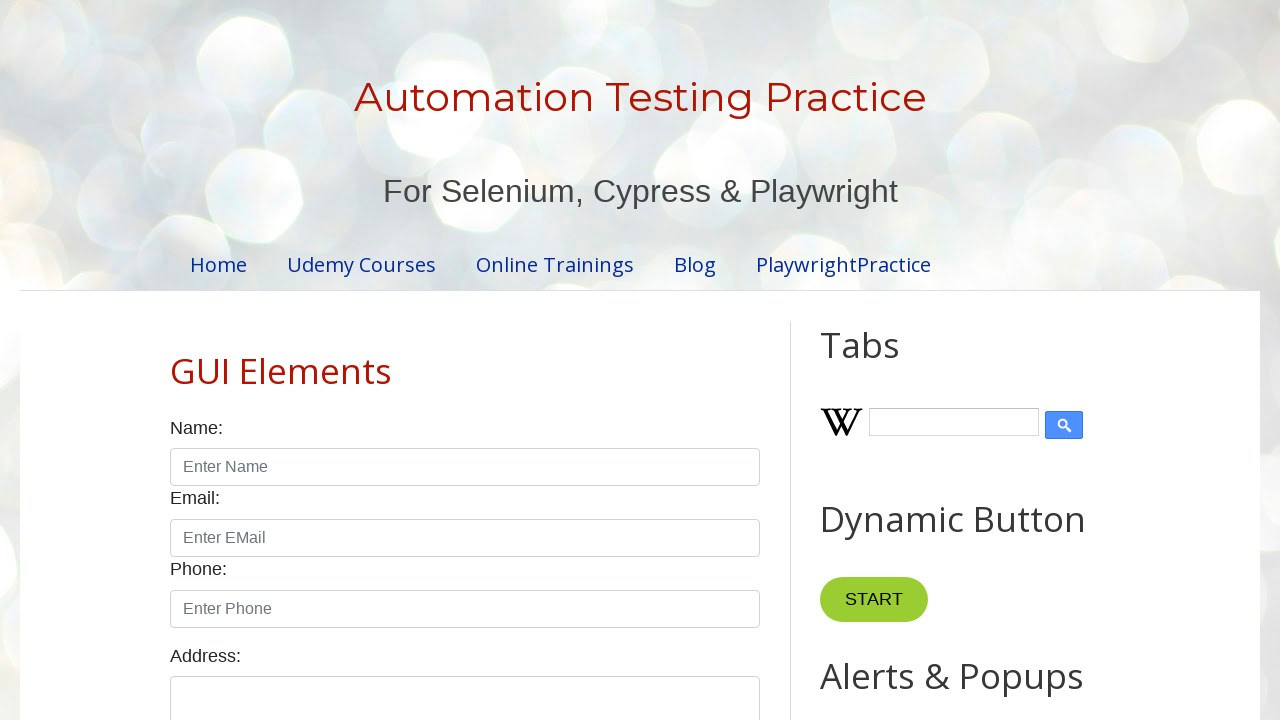

Selected Canada from country dropdown on #country
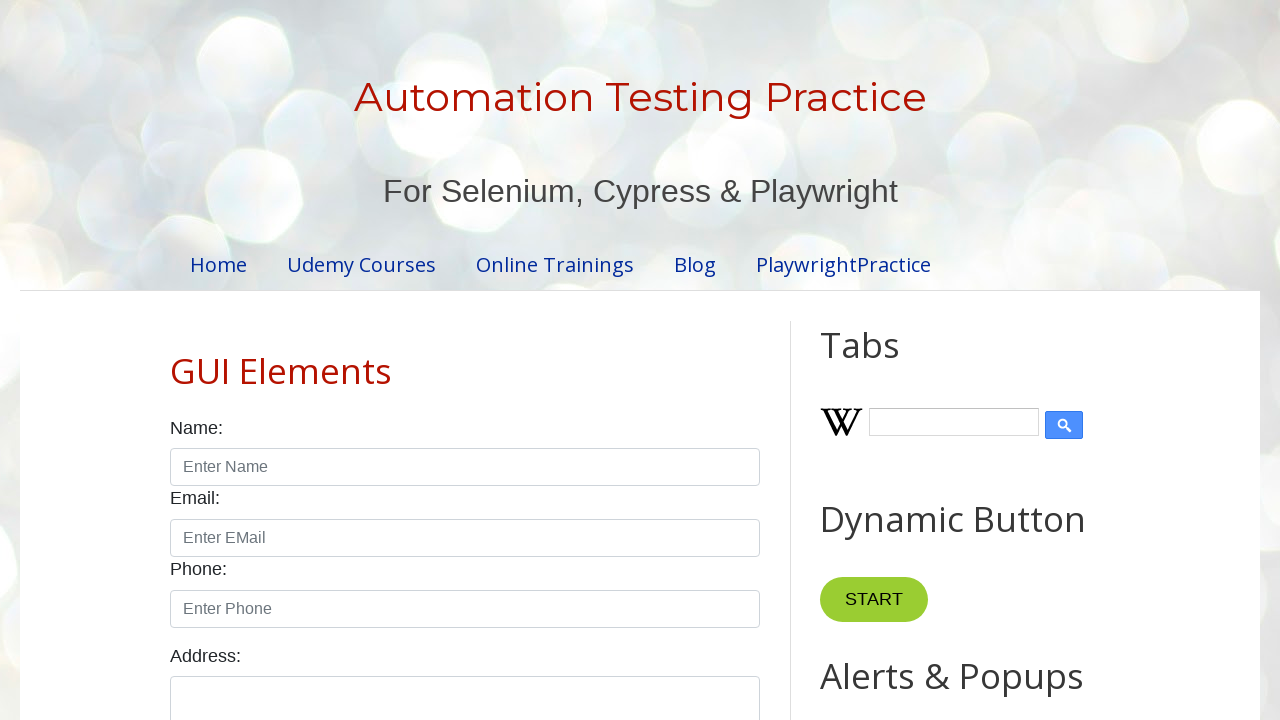

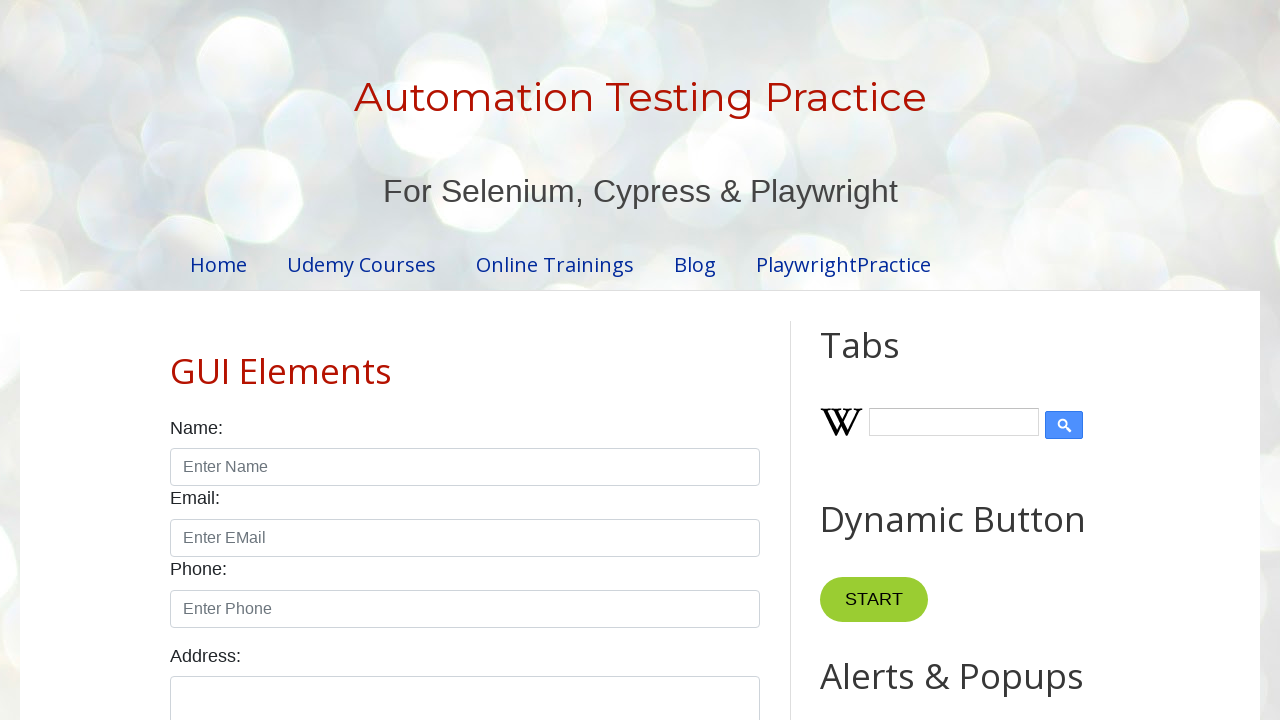